Tests checkbox interaction on a practice automation page by clicking a checkbox to select it, verifying selection, then clicking again to deselect it, and counting total checkboxes on the page.

Starting URL: https://rahulshettyacademy.com/AutomationPractice

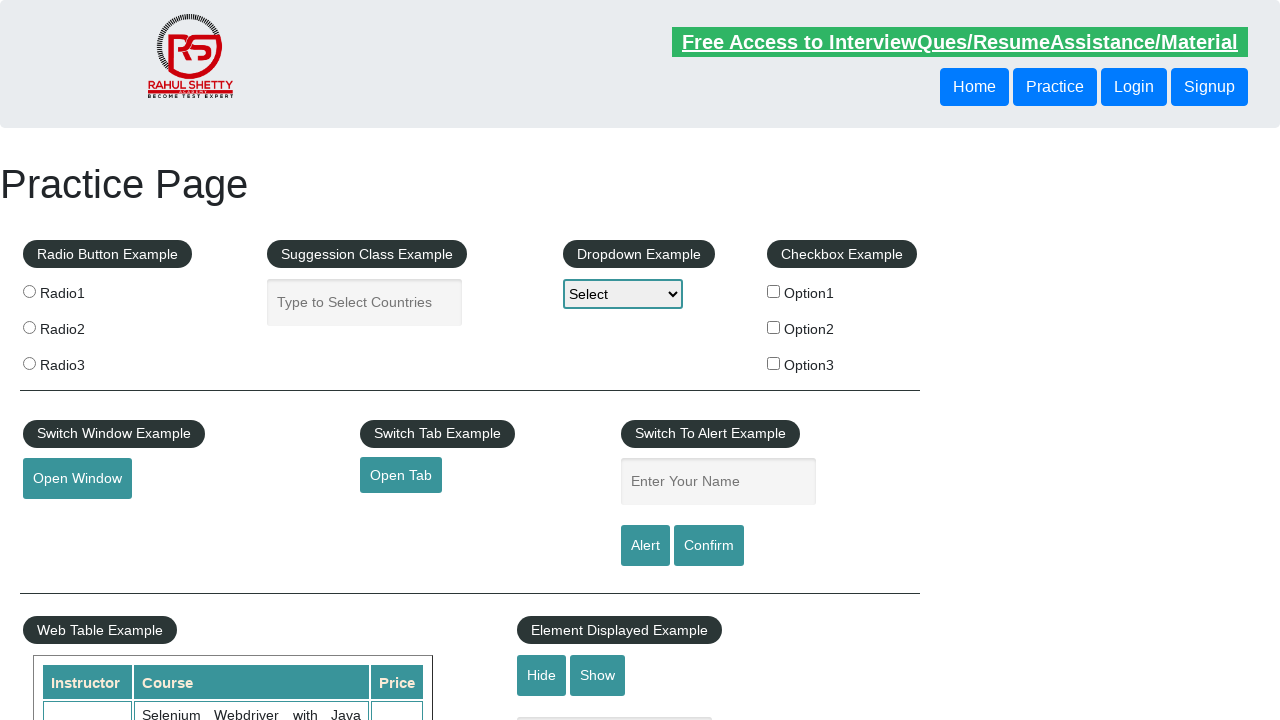

Waited for checkboxes to be present on the page
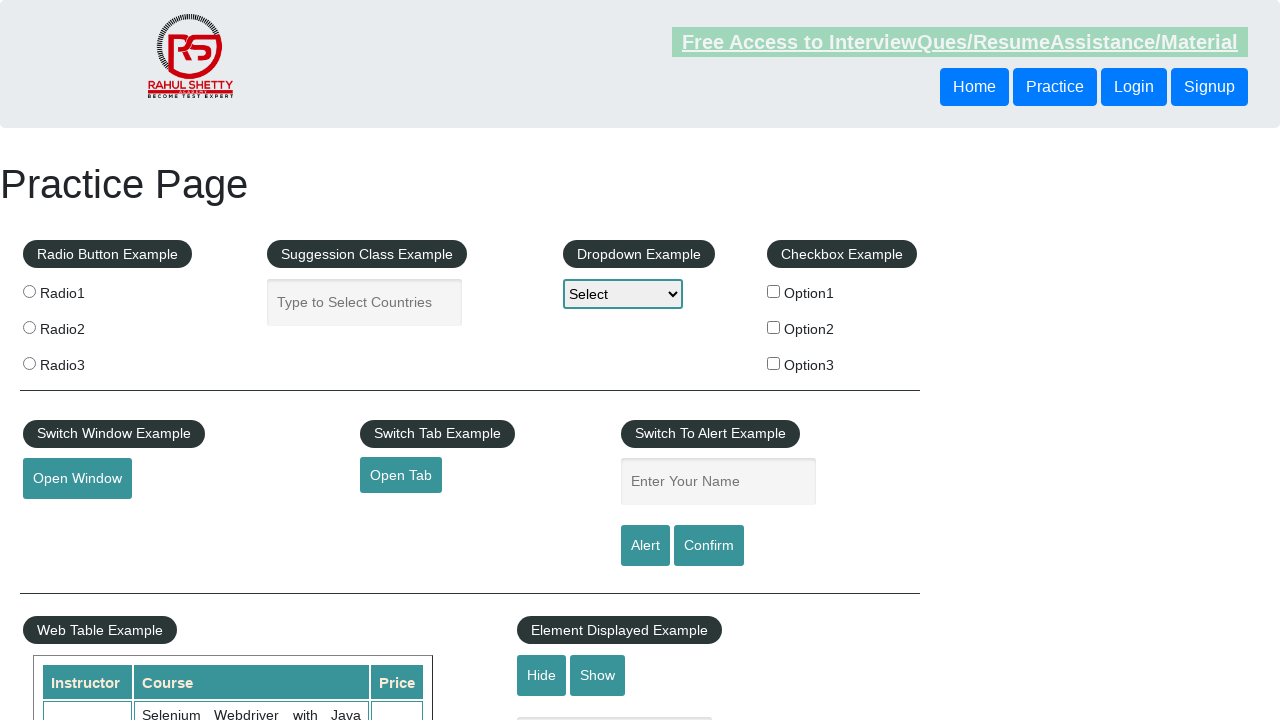

Clicked first checkbox to select it at (774, 291) on #checkBoxOption1
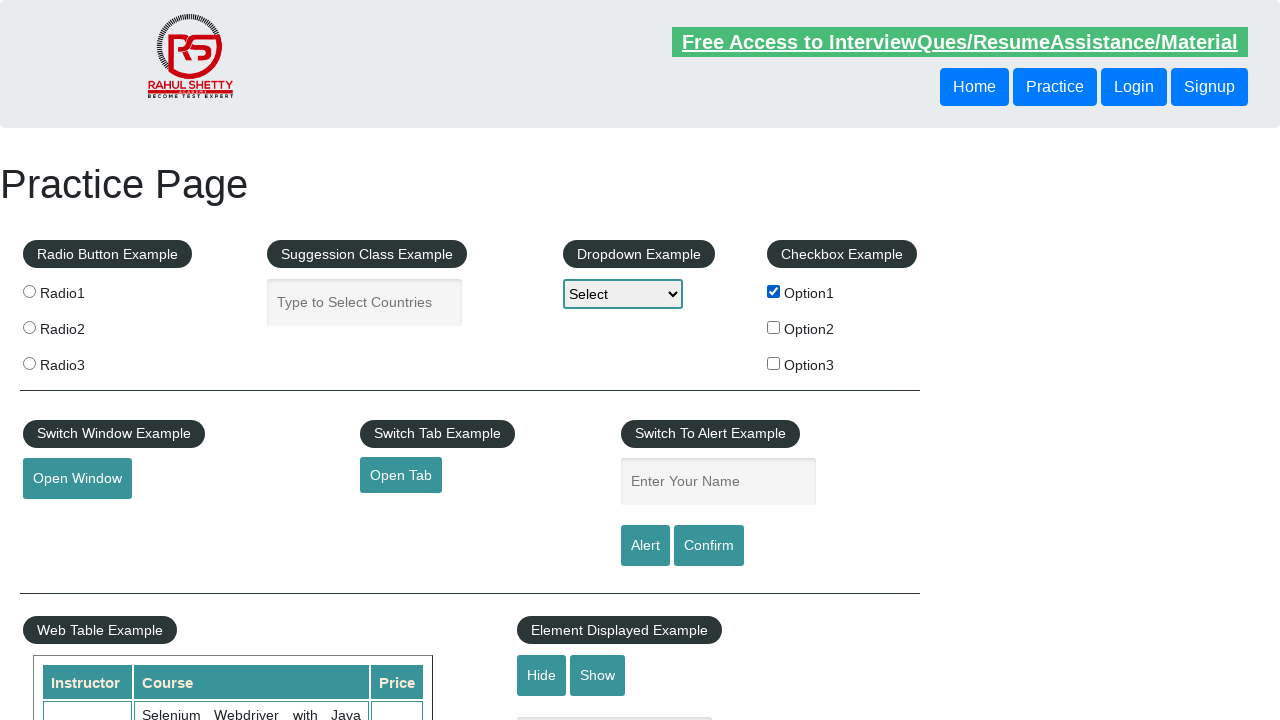

Verified that first checkbox is selected
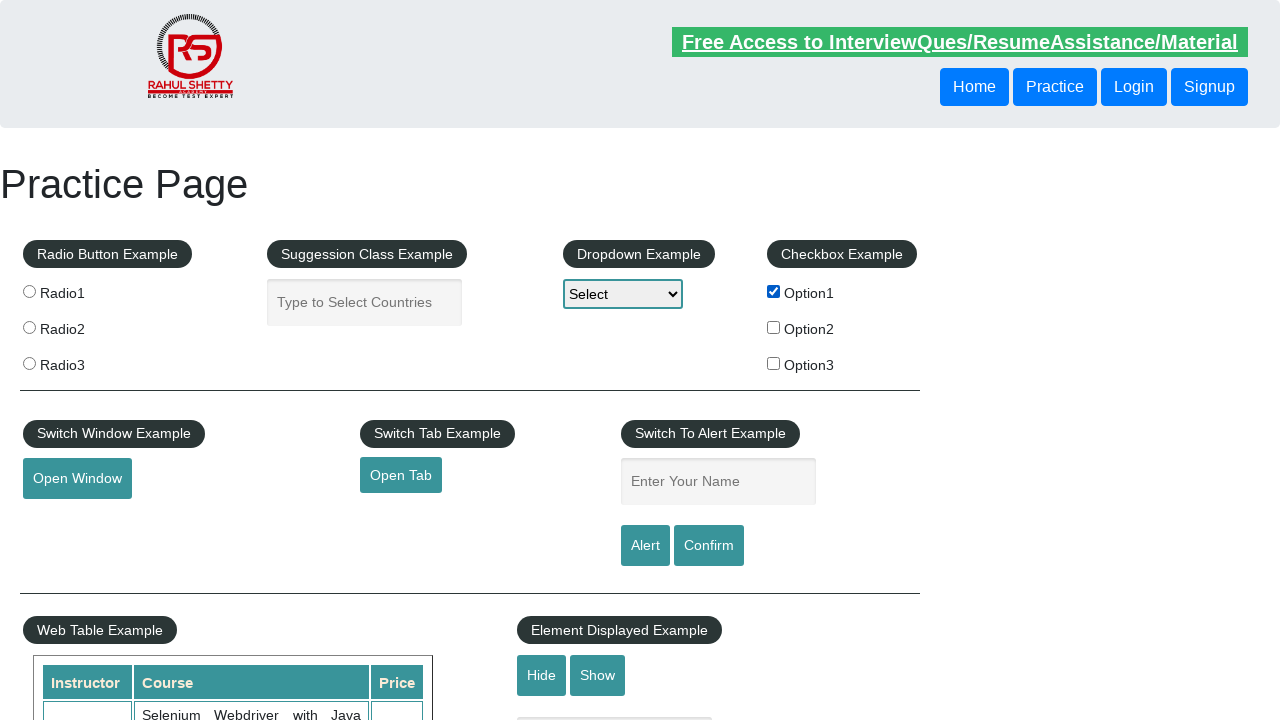

Clicked first checkbox again to deselect it at (774, 291) on #checkBoxOption1
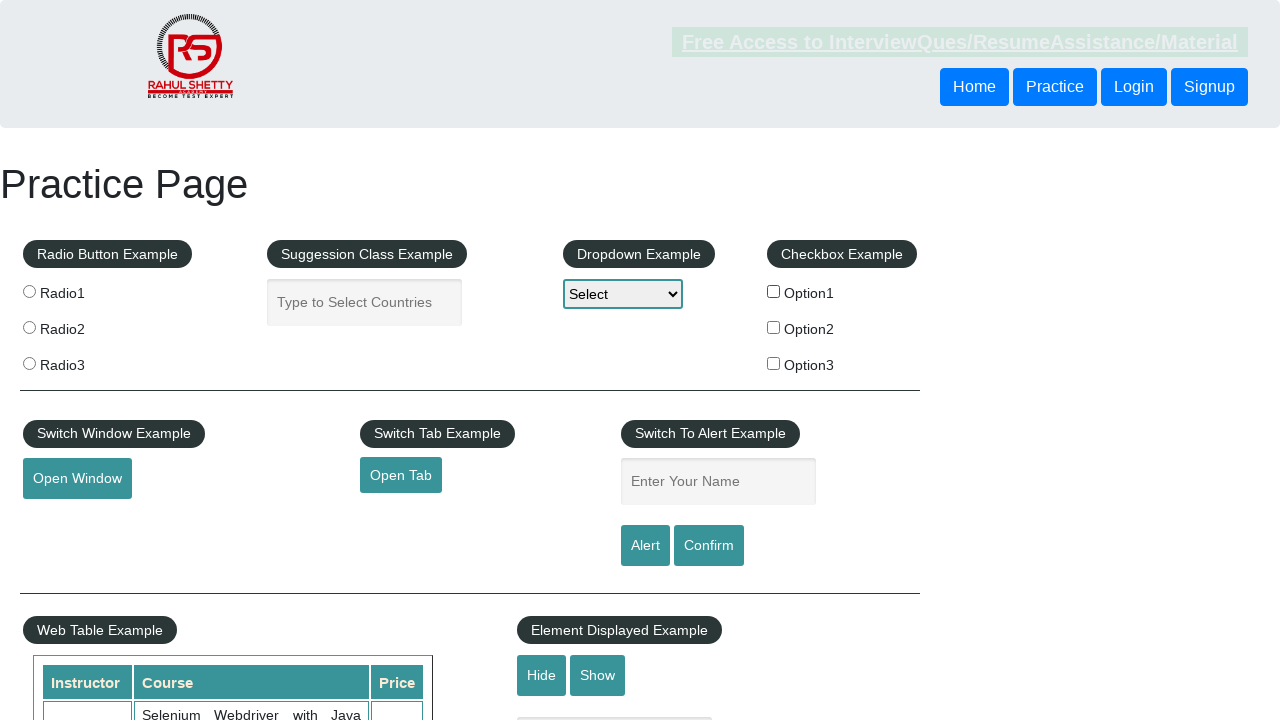

Verified that first checkbox is deselected
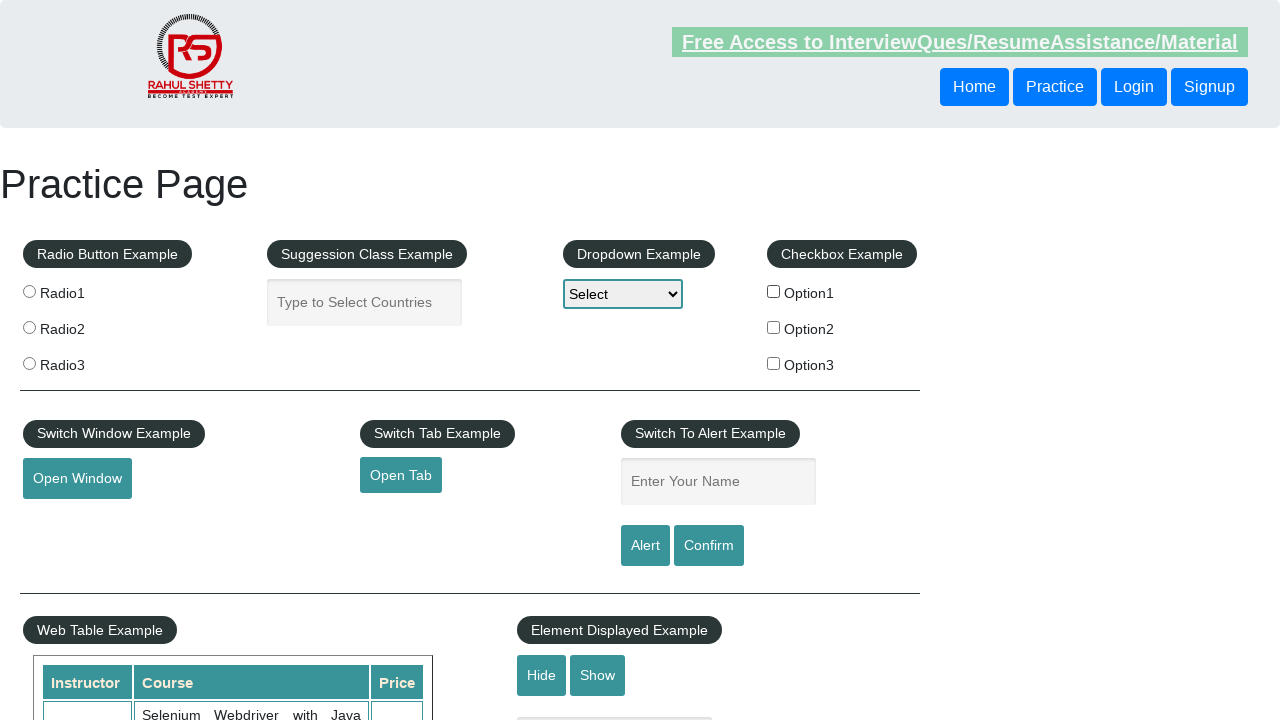

Counted total checkboxes on the page: 3
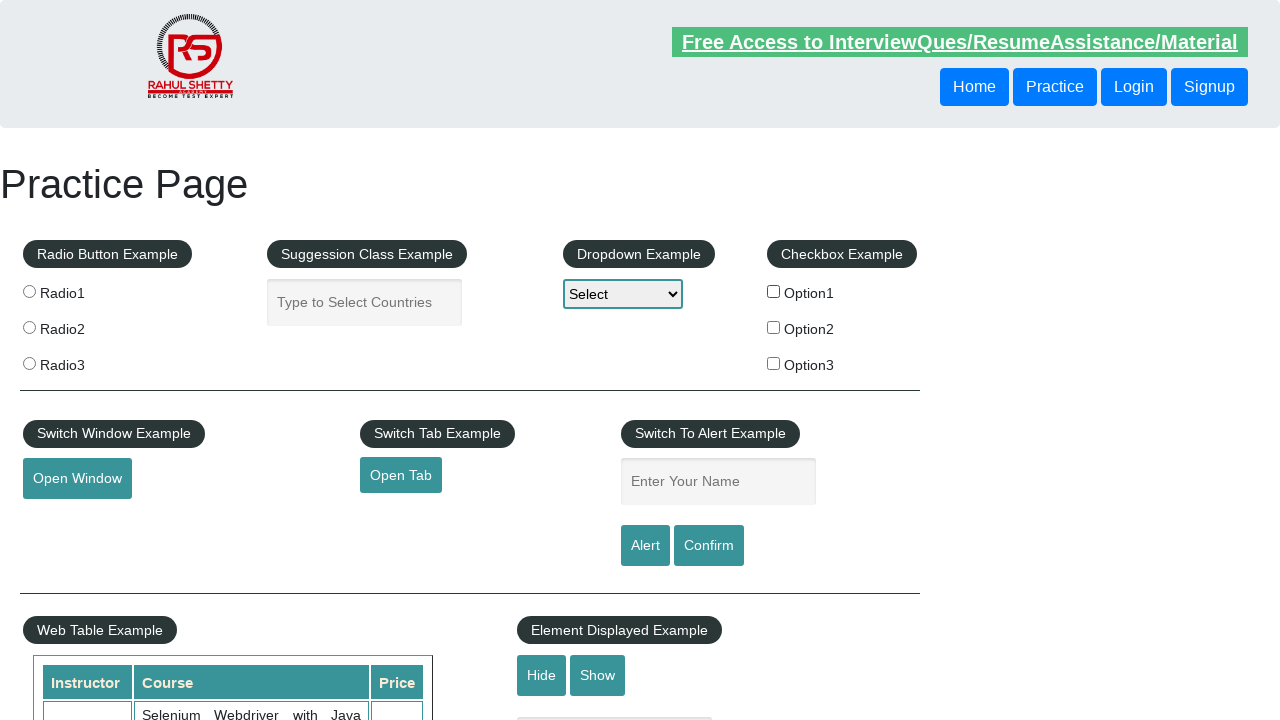

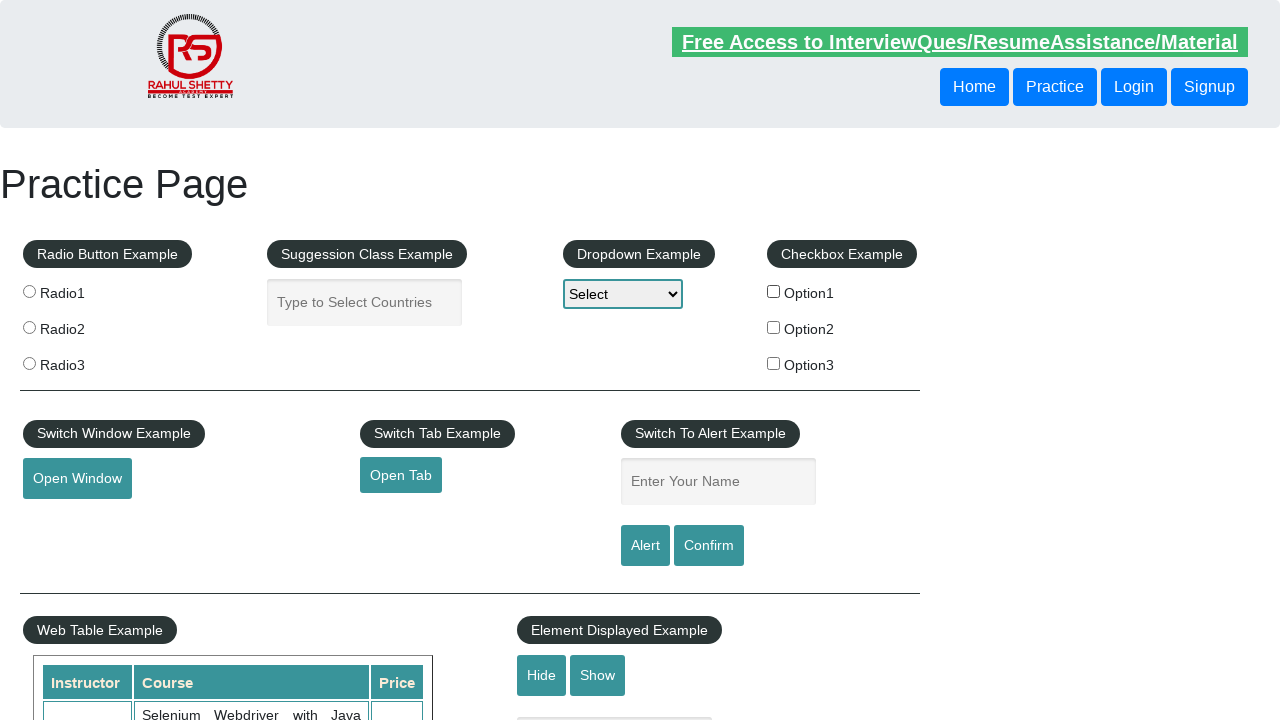